Opens GitHub homepage and then navigates to Redfin homepage, demonstrating basic page navigation between two websites.

Starting URL: https://github.com/

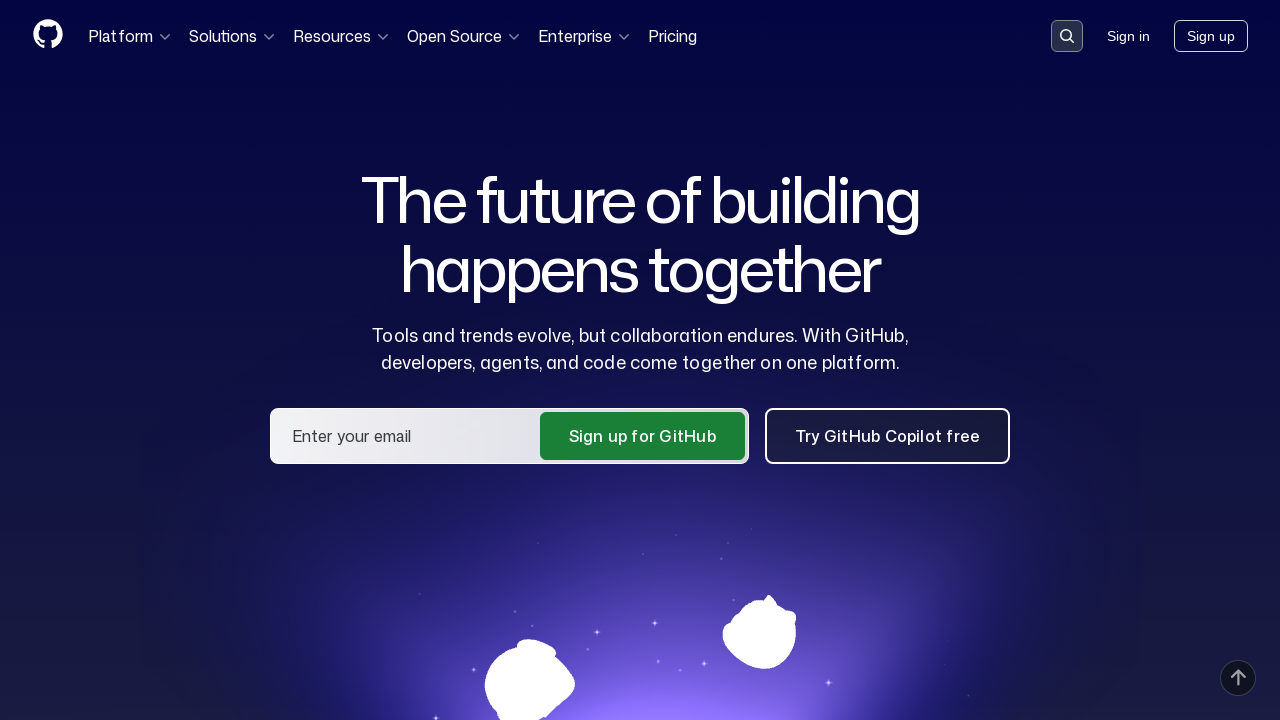

Navigated from GitHub homepage to Redfin homepage
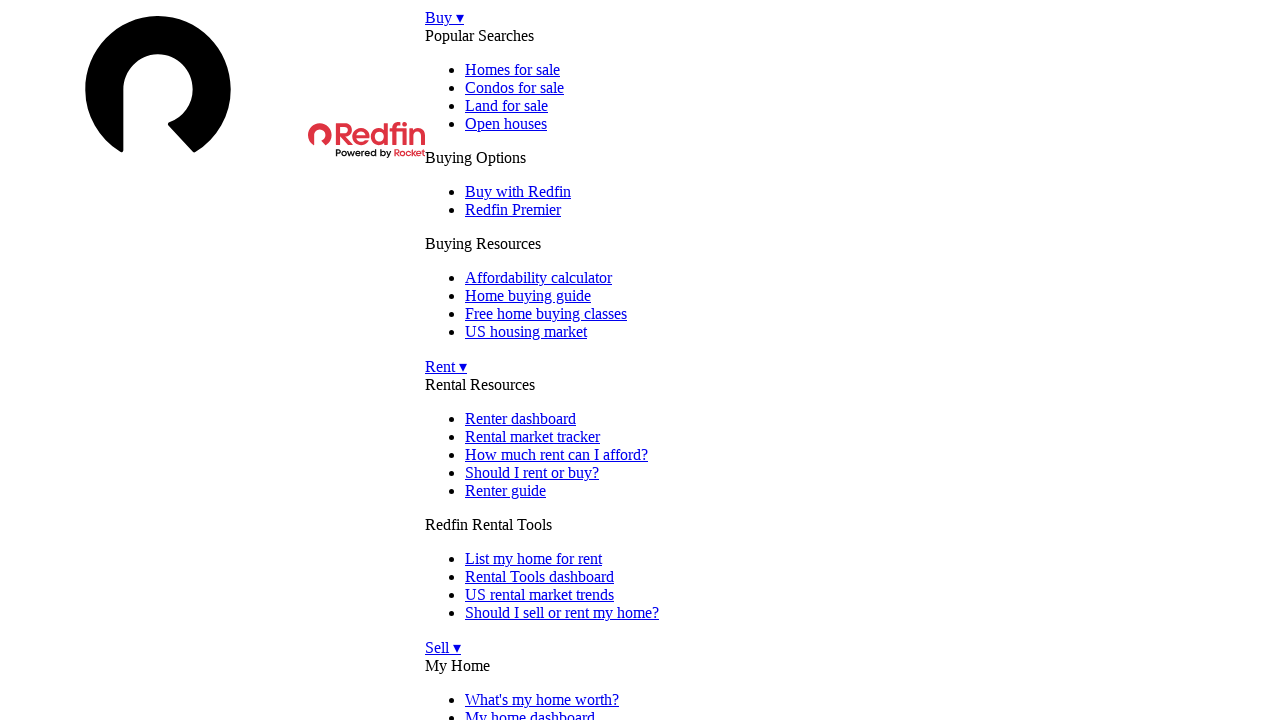

Redfin homepage fully loaded (DOM content loaded)
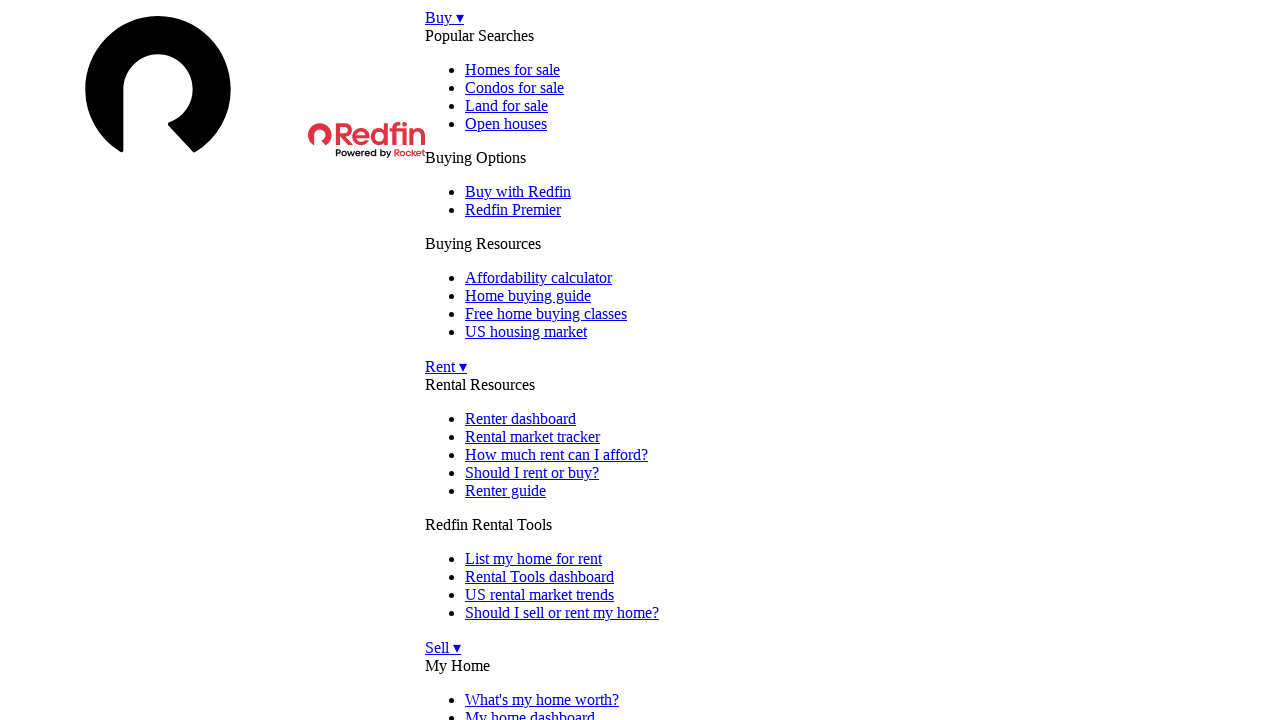

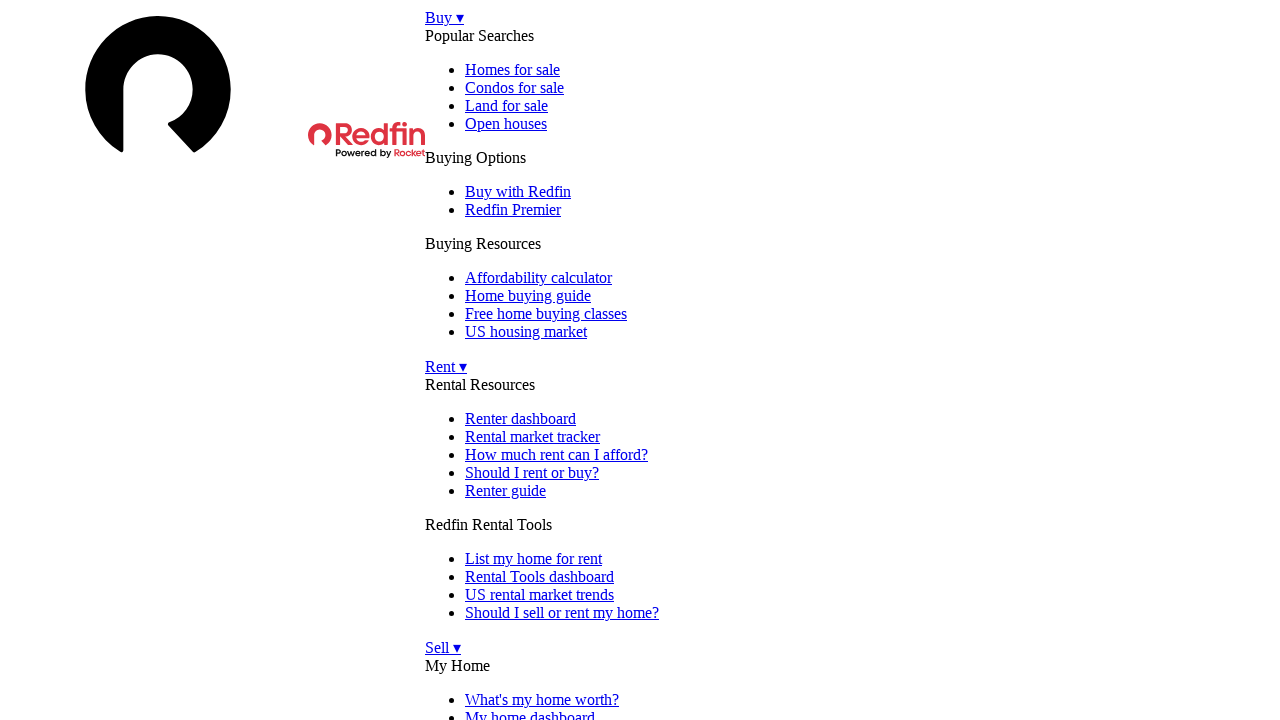